Tests JavaScript information alert by clicking a button to trigger an alert, accepting it, and verifying the success message is displayed.

Starting URL: https://loopcamp.vercel.app/javascript-alerts.html

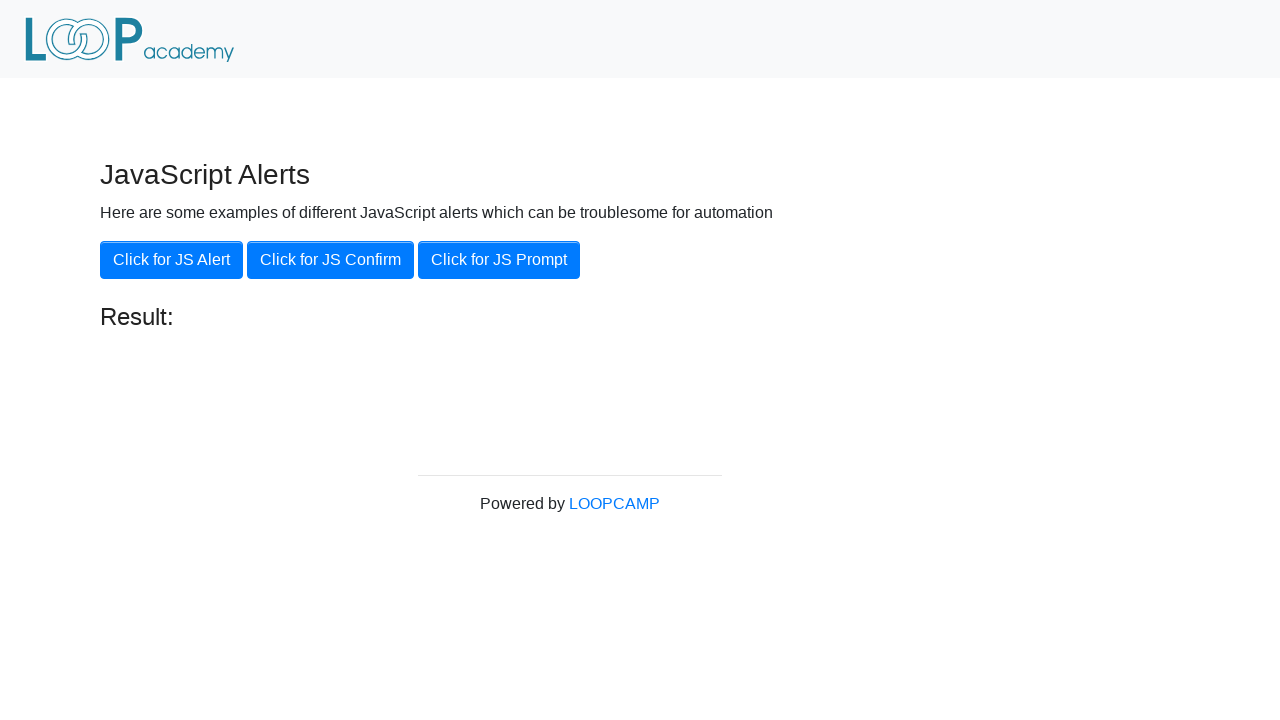

Clicked the 'Click for JS Alert' button at (172, 260) on xpath=//button[.='Click for JS Alert']
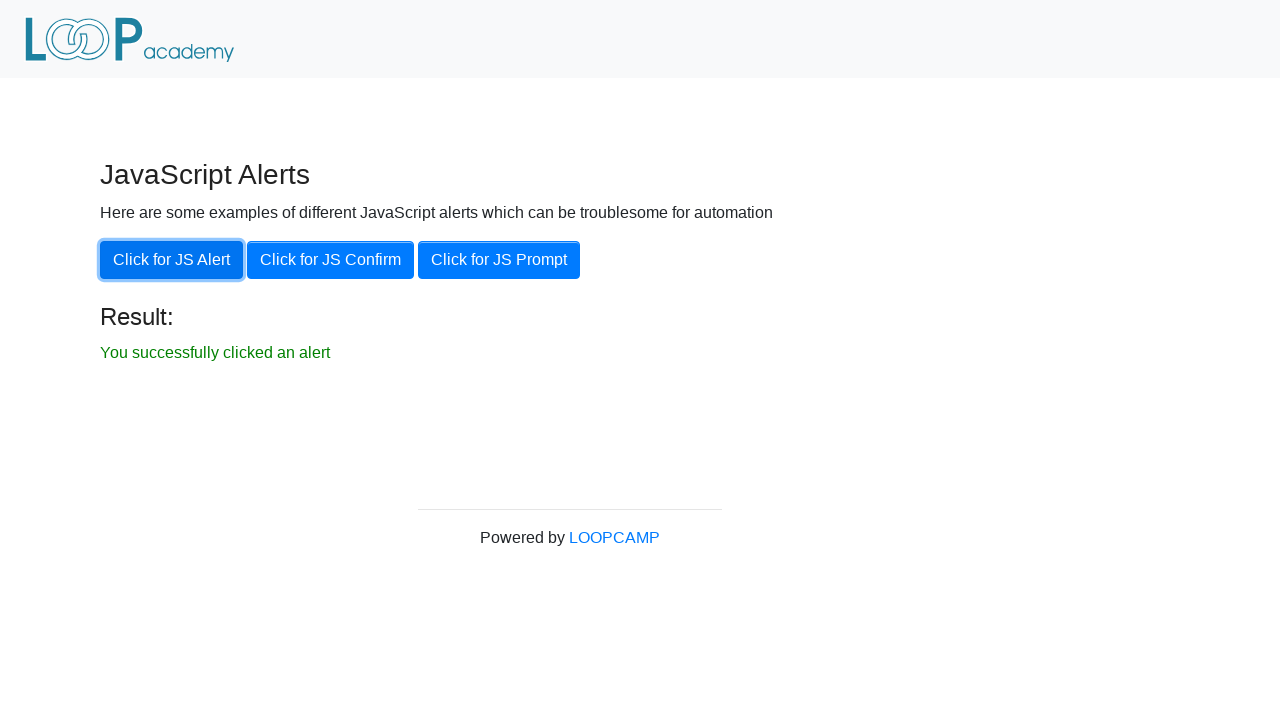

Set up dialog handler and clicked the alert button again at (172, 260) on xpath=//button[.='Click for JS Alert']
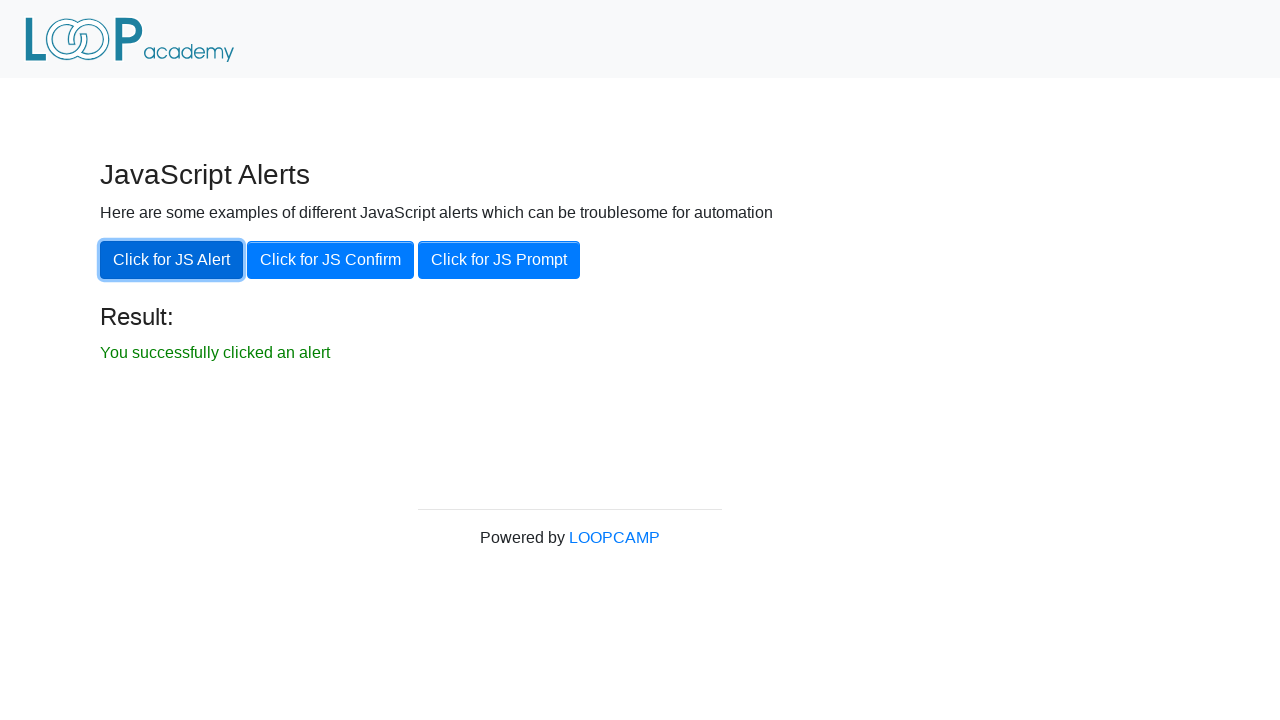

Set up one-time dialog handler and clicked the alert button to trigger and accept the JavaScript alert at (172, 260) on xpath=//button[.='Click for JS Alert']
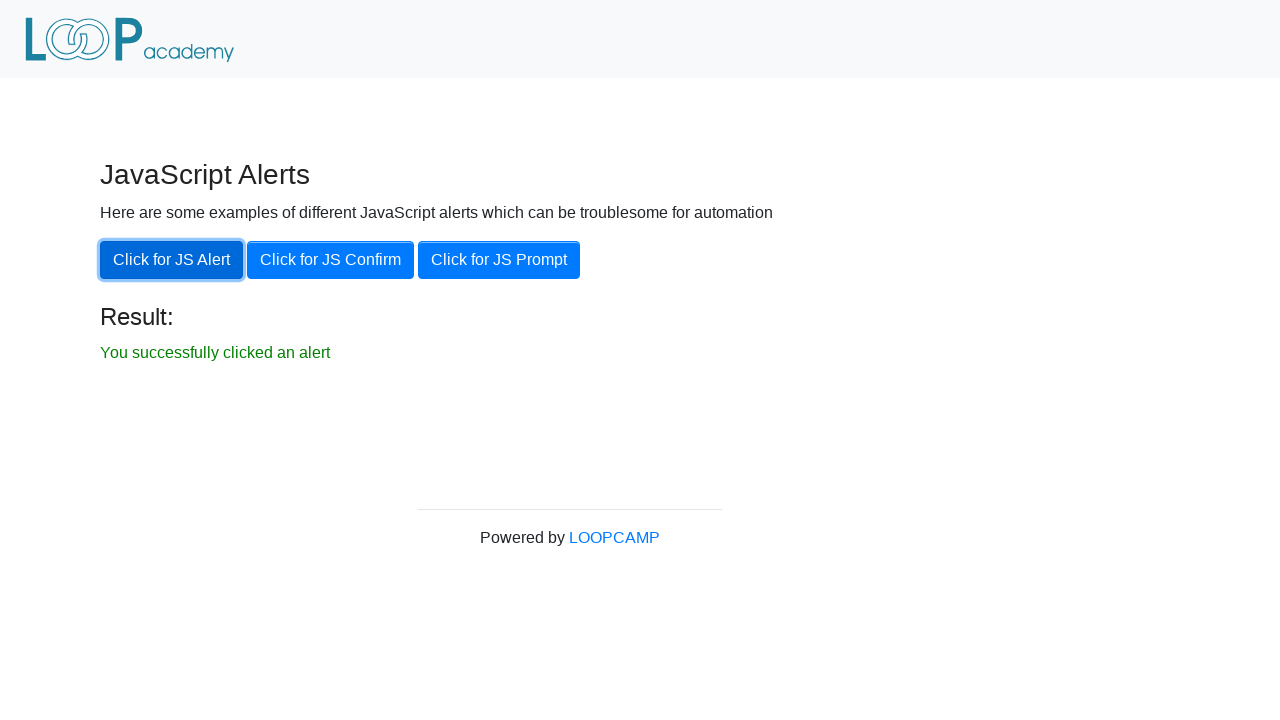

Result message element became visible
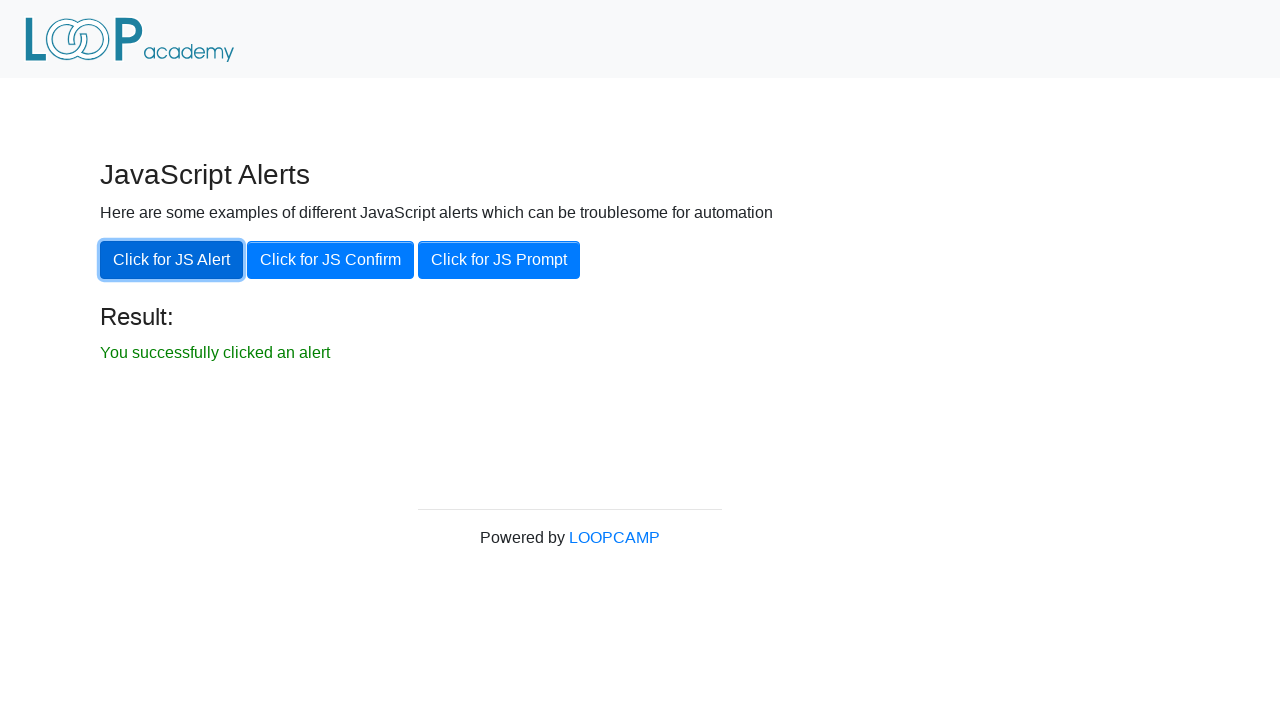

Verified success message displays 'You successfully clicked an alert'
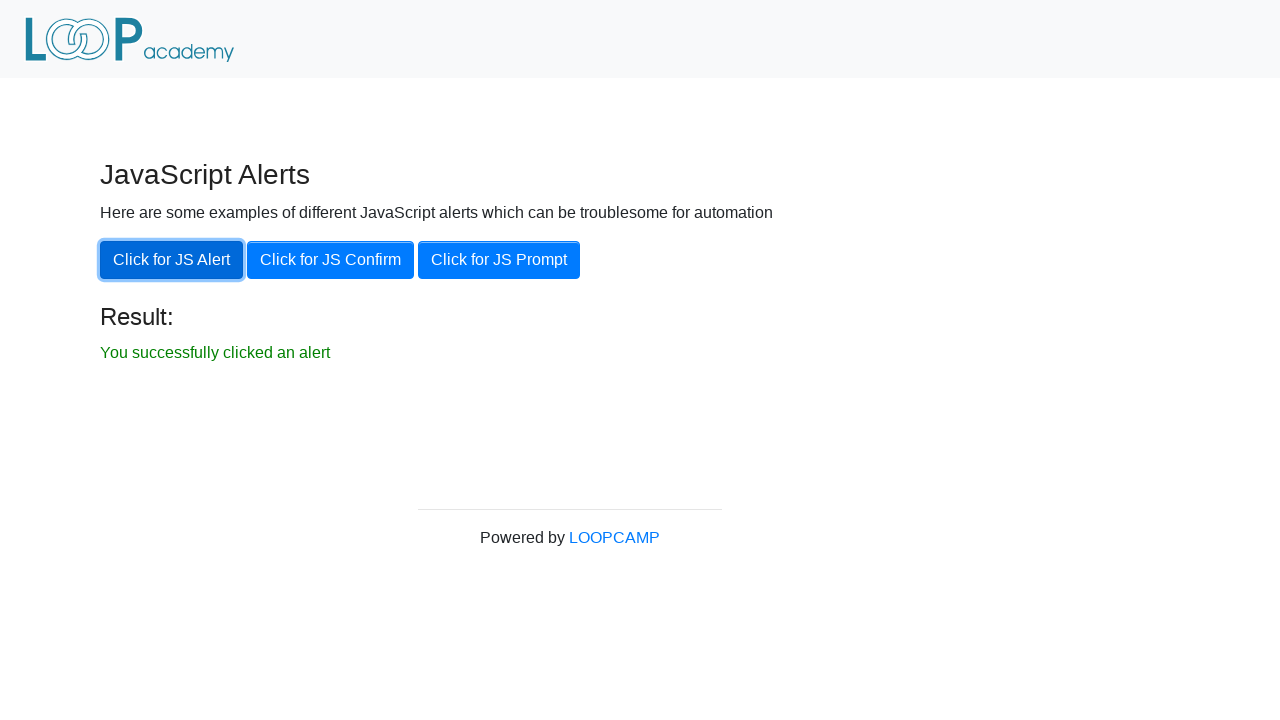

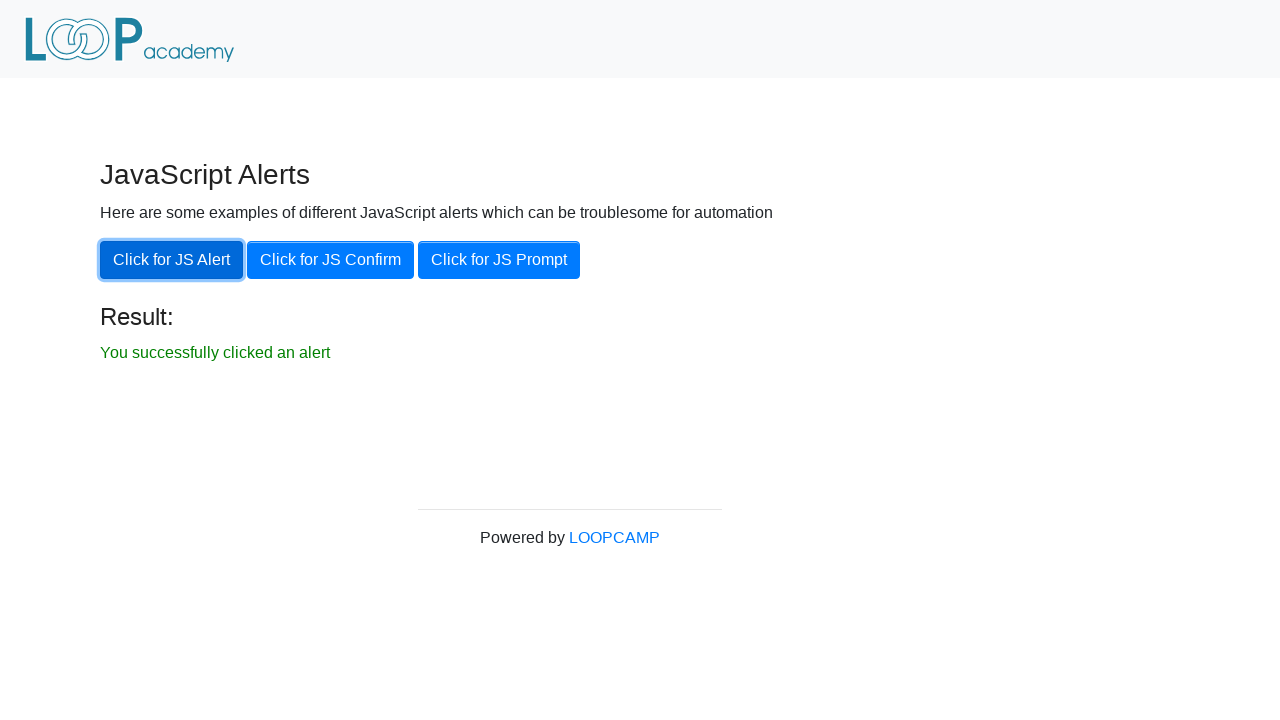